Tests filtering induction cooktops by country of origin (England) using checkbox filter.

Starting URL: https://bepantoan.vn/

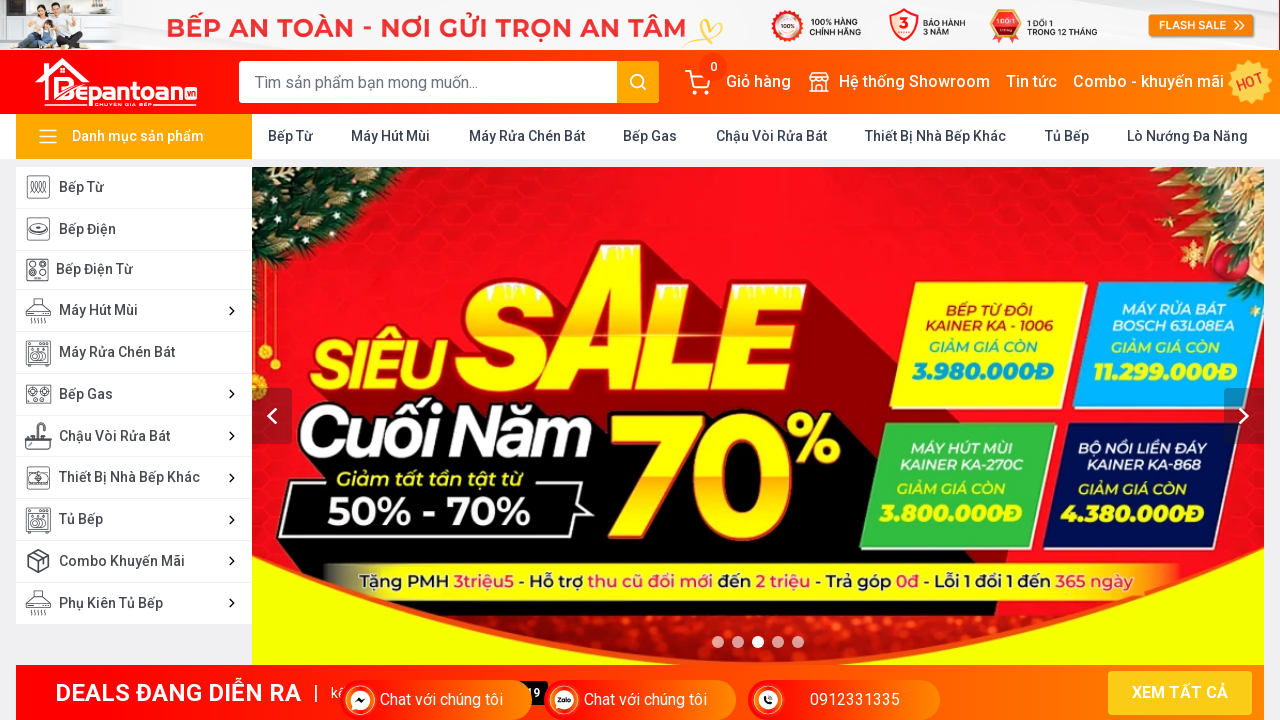

Clicked on 'Bếp Từ' (Induction Cooktop) category link at (290, 136) on xpath=/descendant::a[contains(text(),'Bếp Từ')][1]
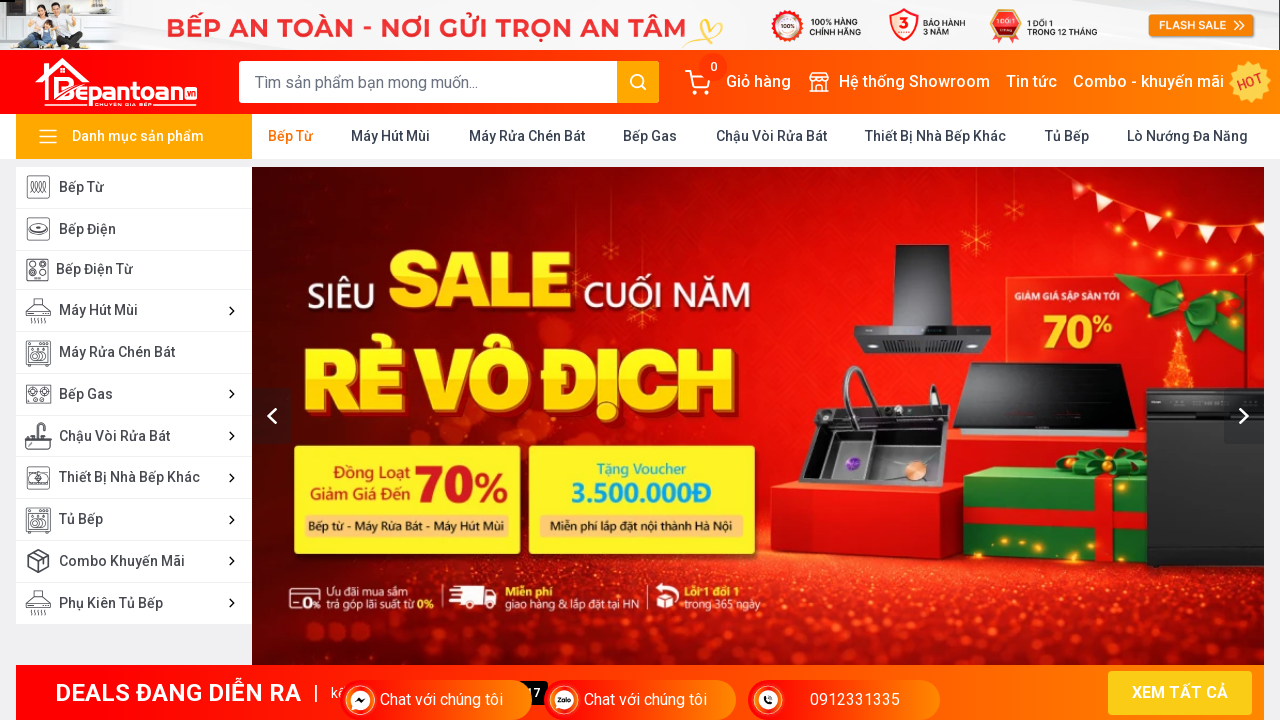

Waited for England origin filter checkbox to load
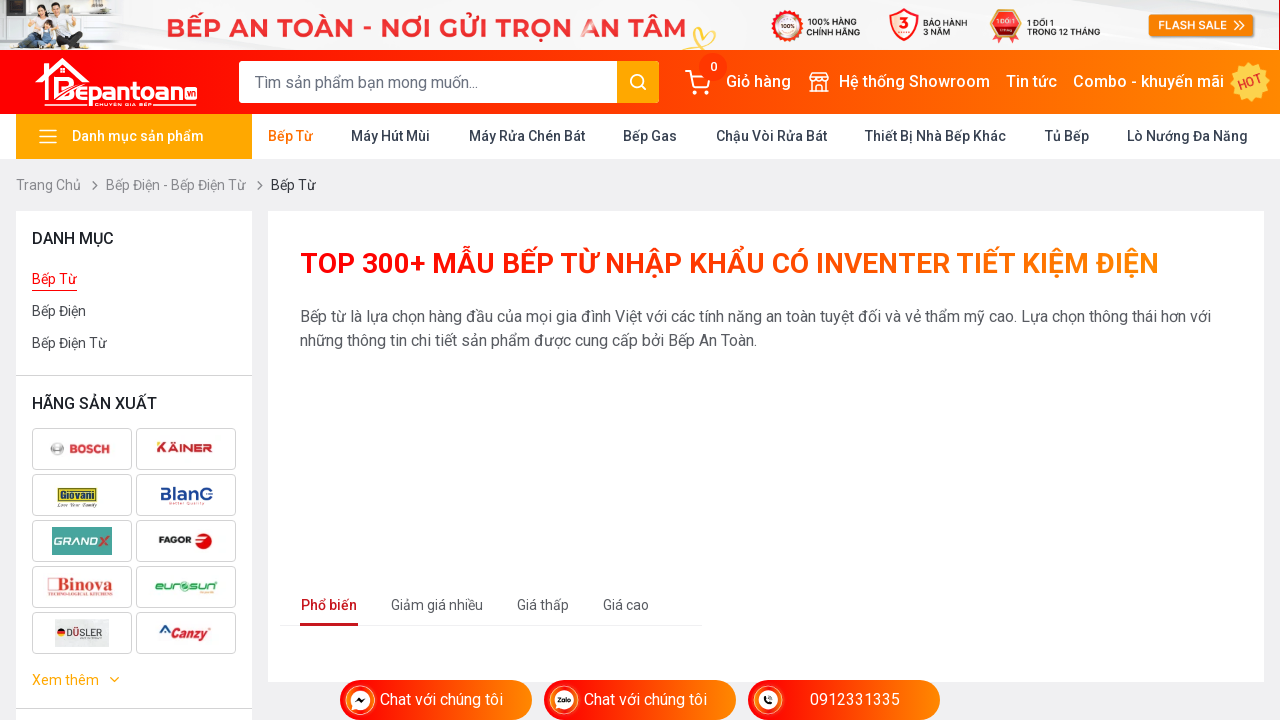

Clicked on England origin checkbox filter to filter induction cooktops by country of origin at (41, 360) on #england-1027
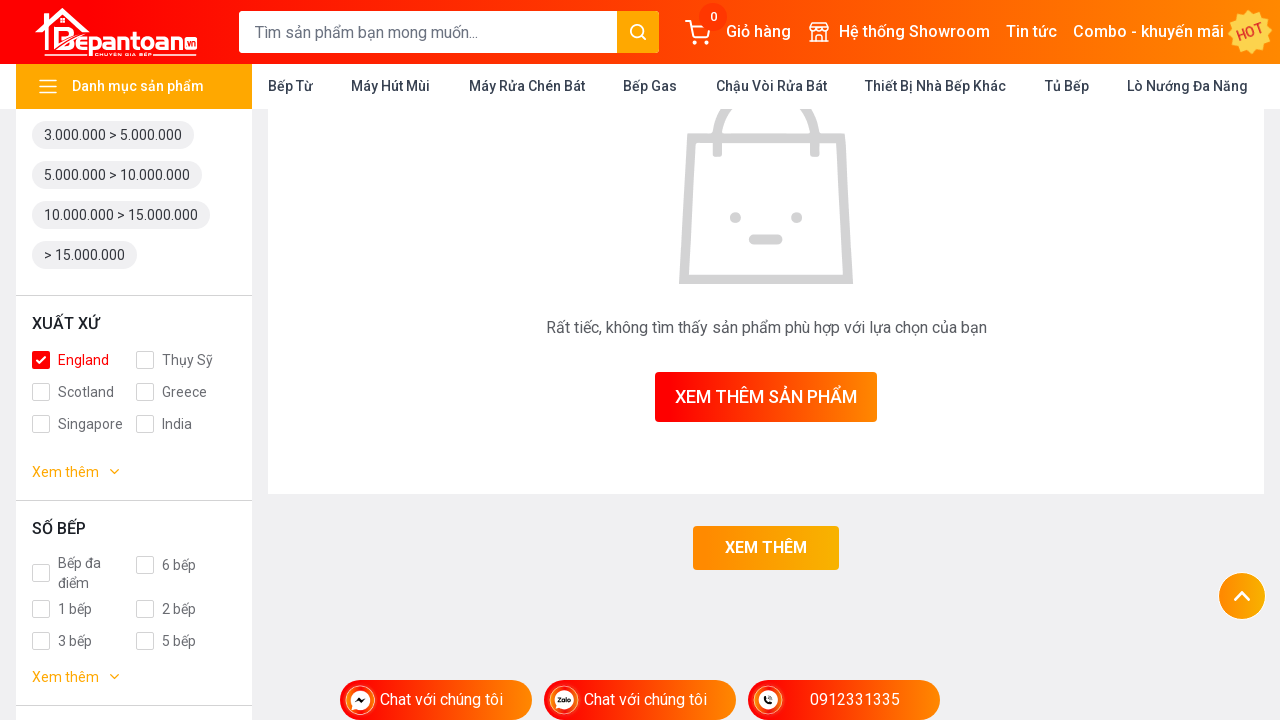

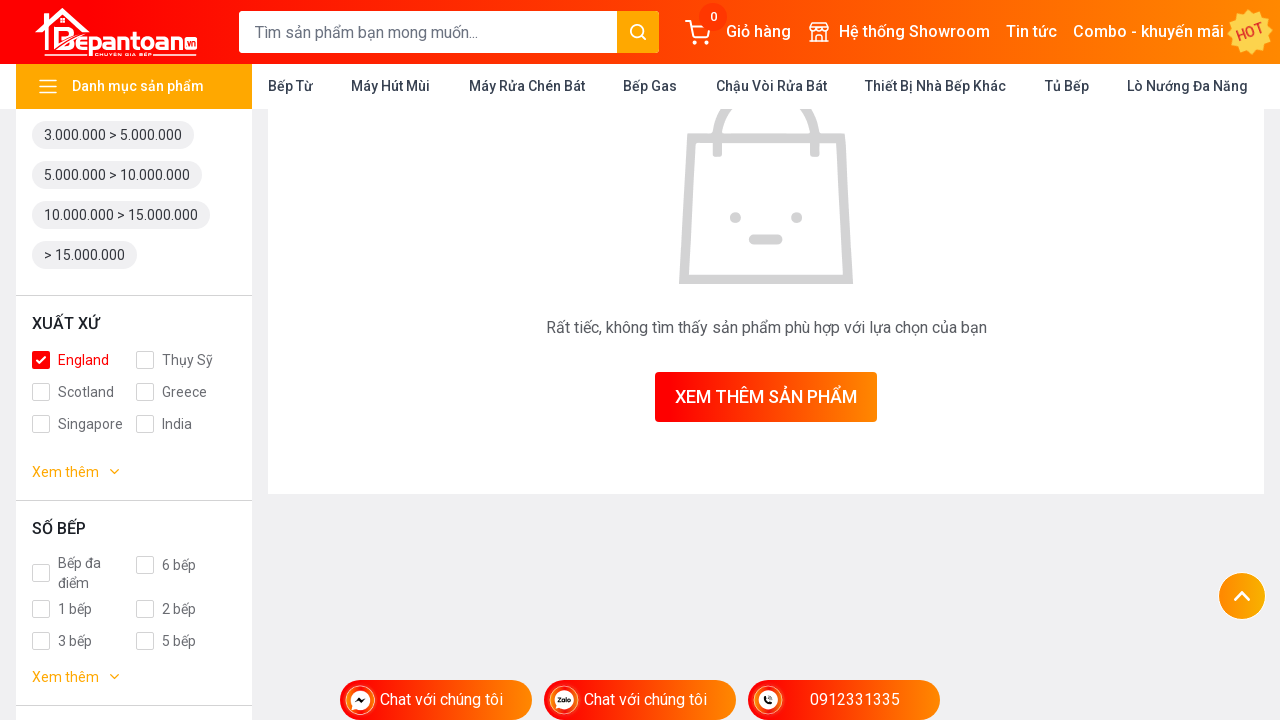